Tests JavaScript confirm dialog dismissal by clicking the second button, dismissing the alert, and verifying the result message does not contain "successfuly".

Starting URL: https://the-internet.herokuapp.com/javascript_alerts

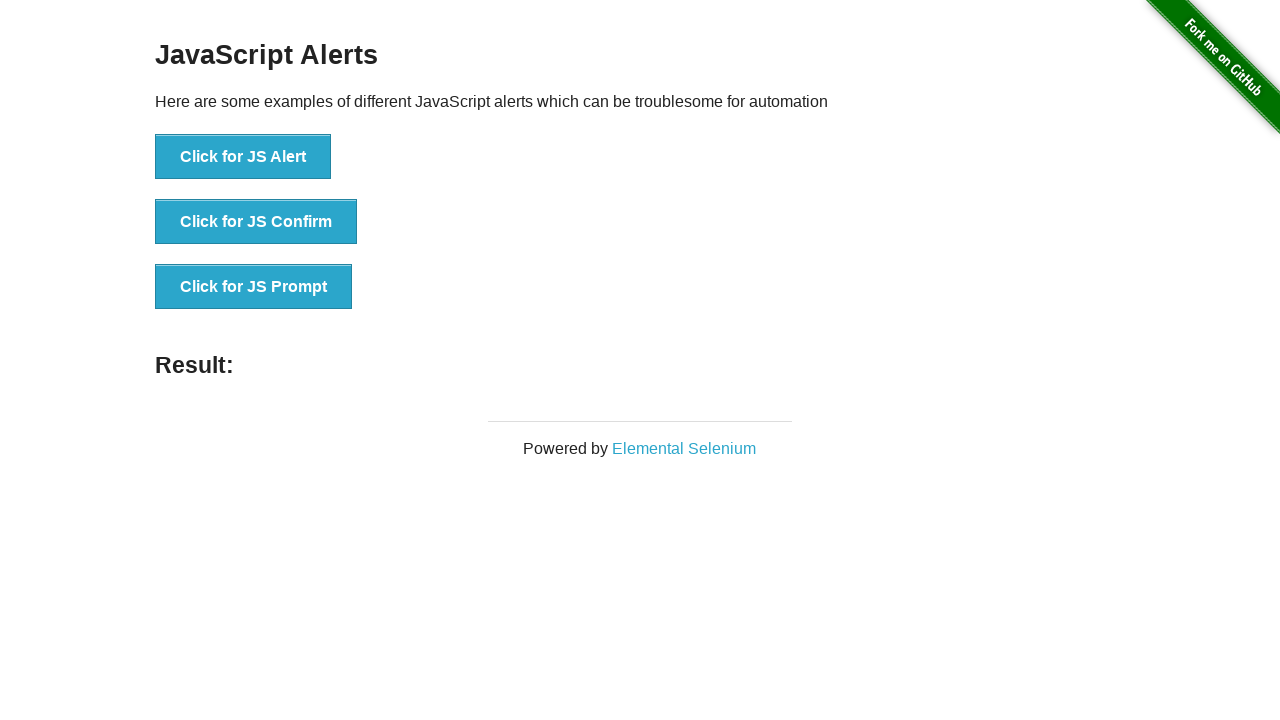

Set up dialog handler to dismiss the alert
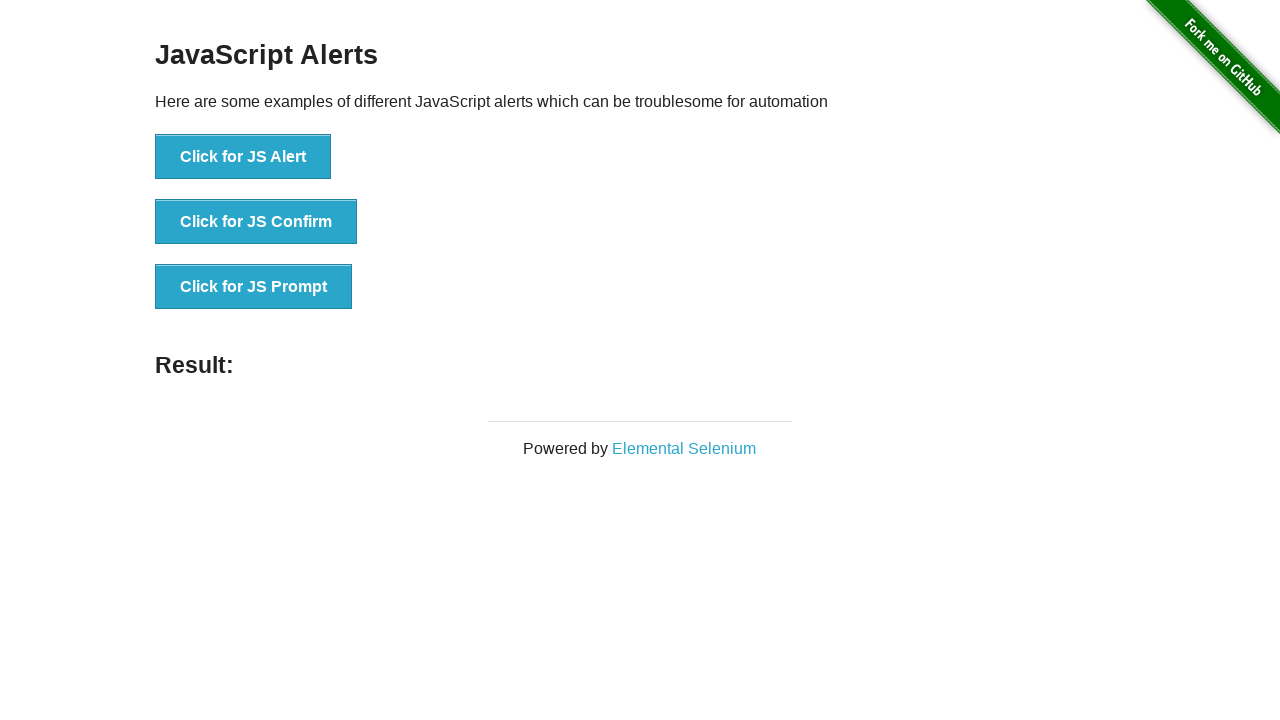

Clicked 'Click for JS Confirm' button to trigger JavaScript confirm dialog at (256, 222) on xpath=//*[text()='Click for JS Confirm']
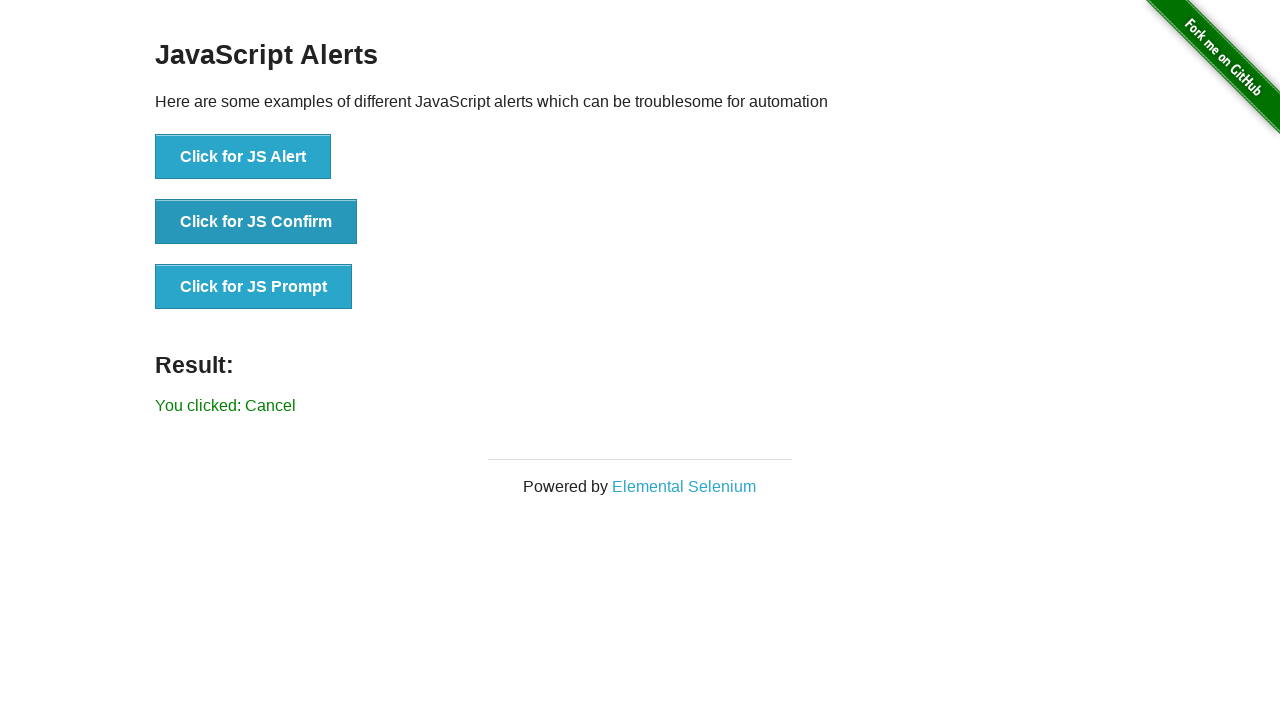

Result message element loaded
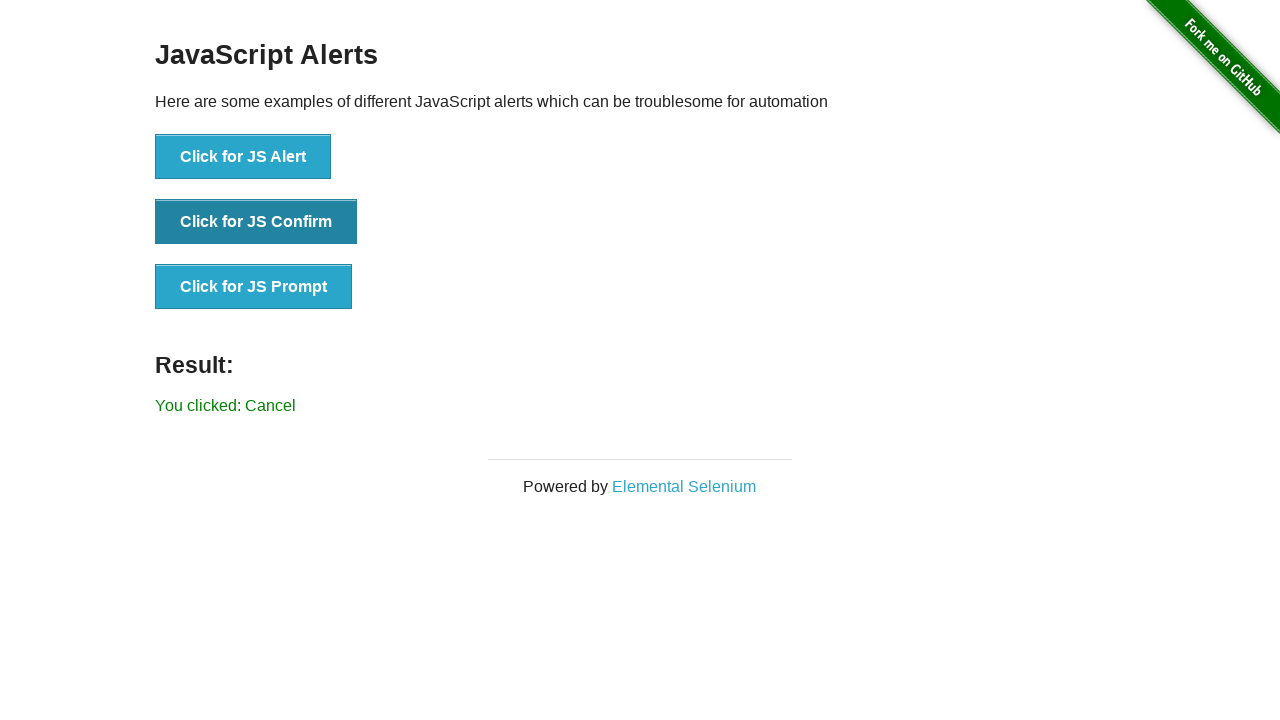

Retrieved result text: 'You clicked: Cancel'
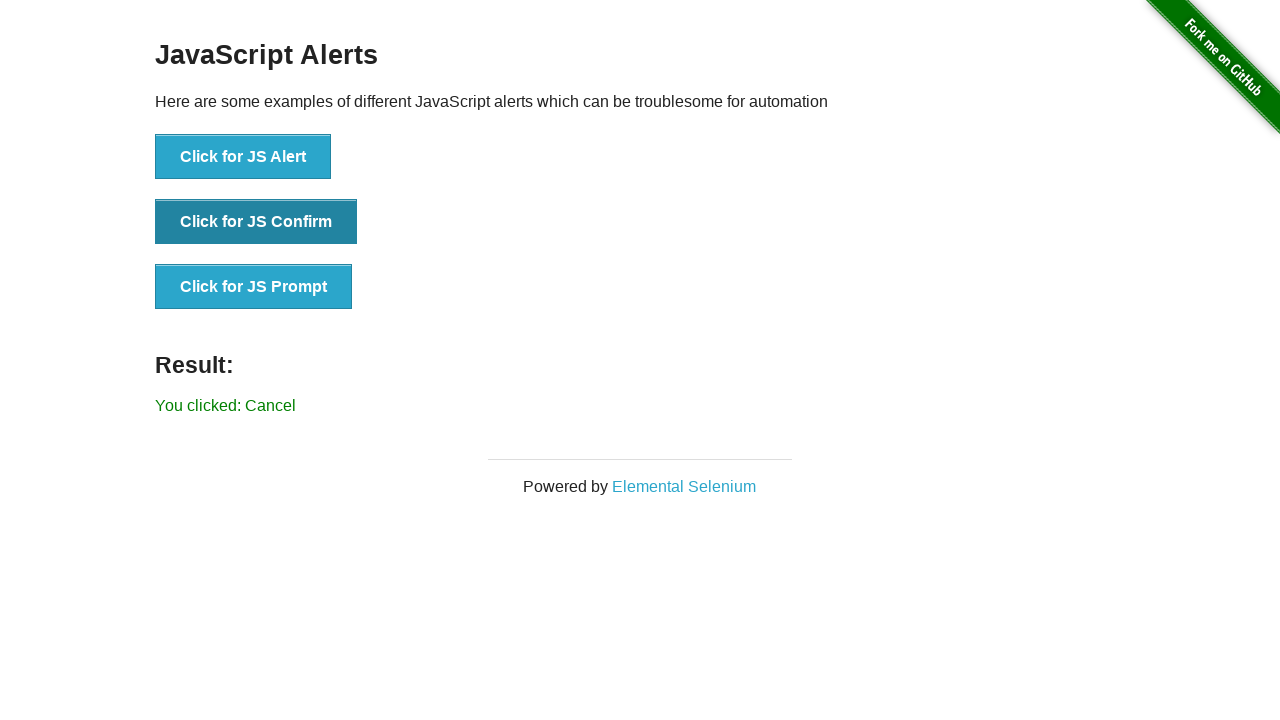

Verified result text does not contain 'successfuly'
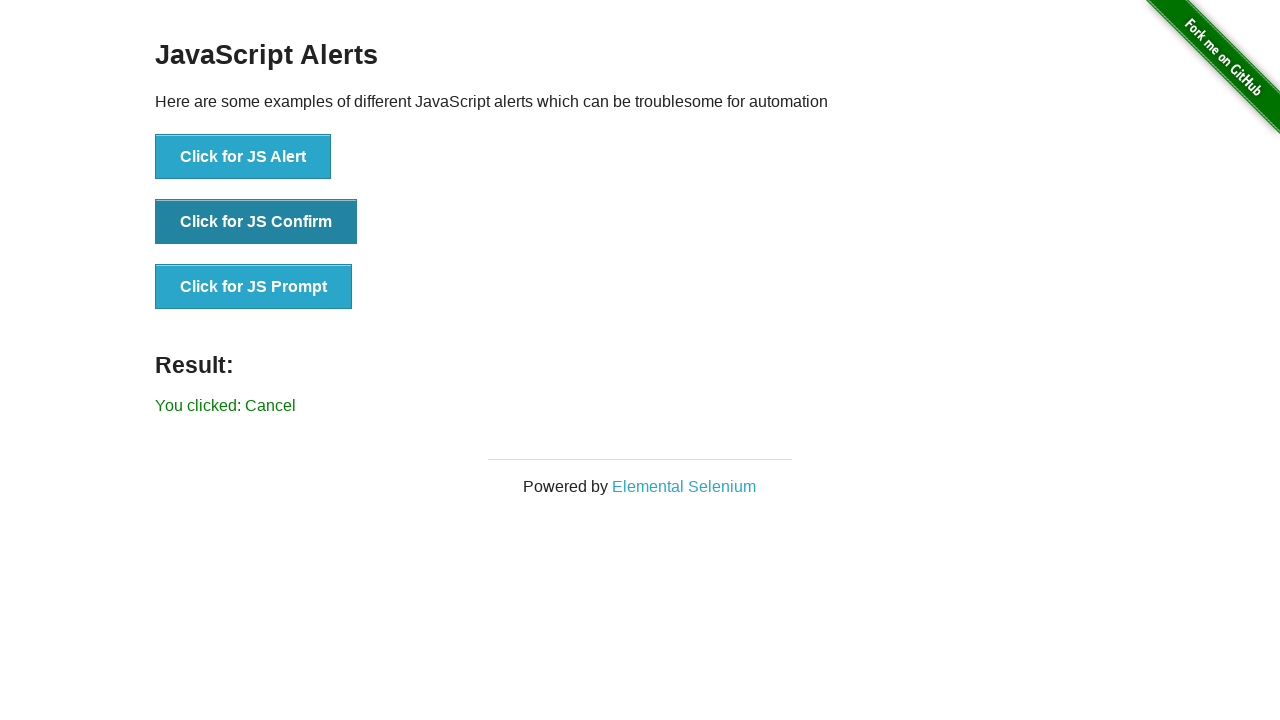

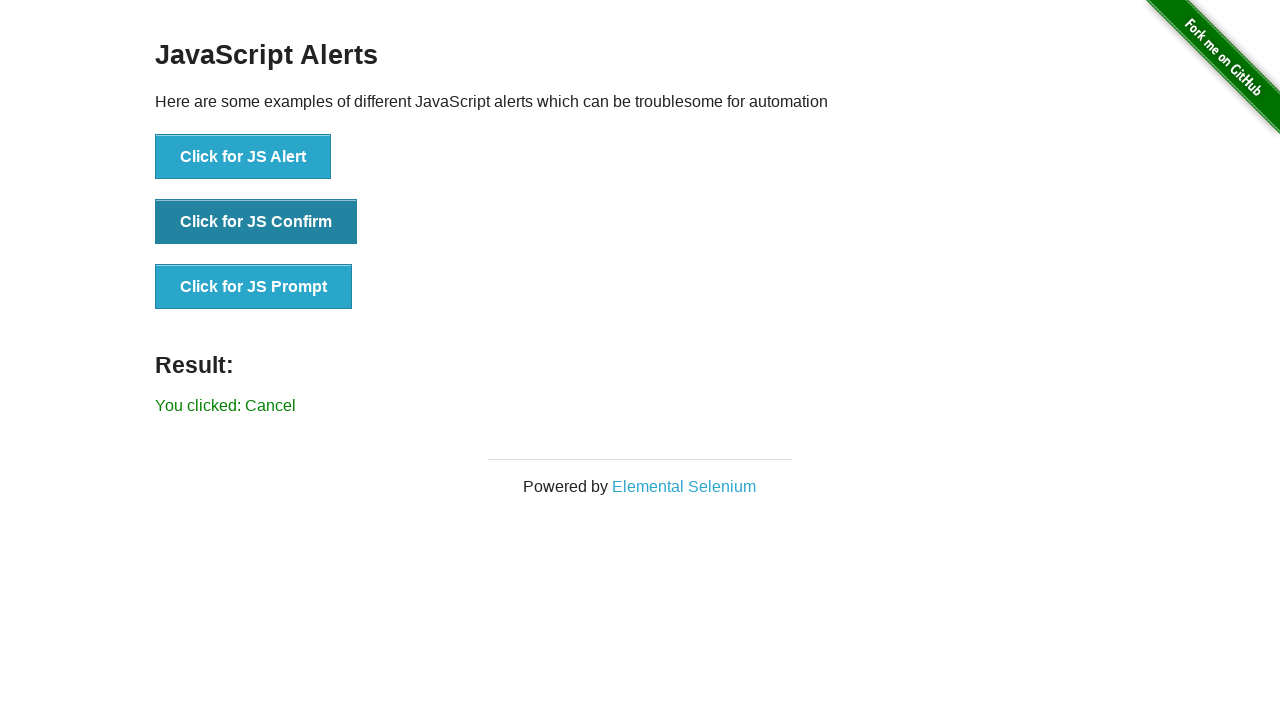